Completes the test by printing success message

Starting URL: https://app-staging.qlub.cloud/qr/ae/dummy-checkout/76/_/_/bd8d756533

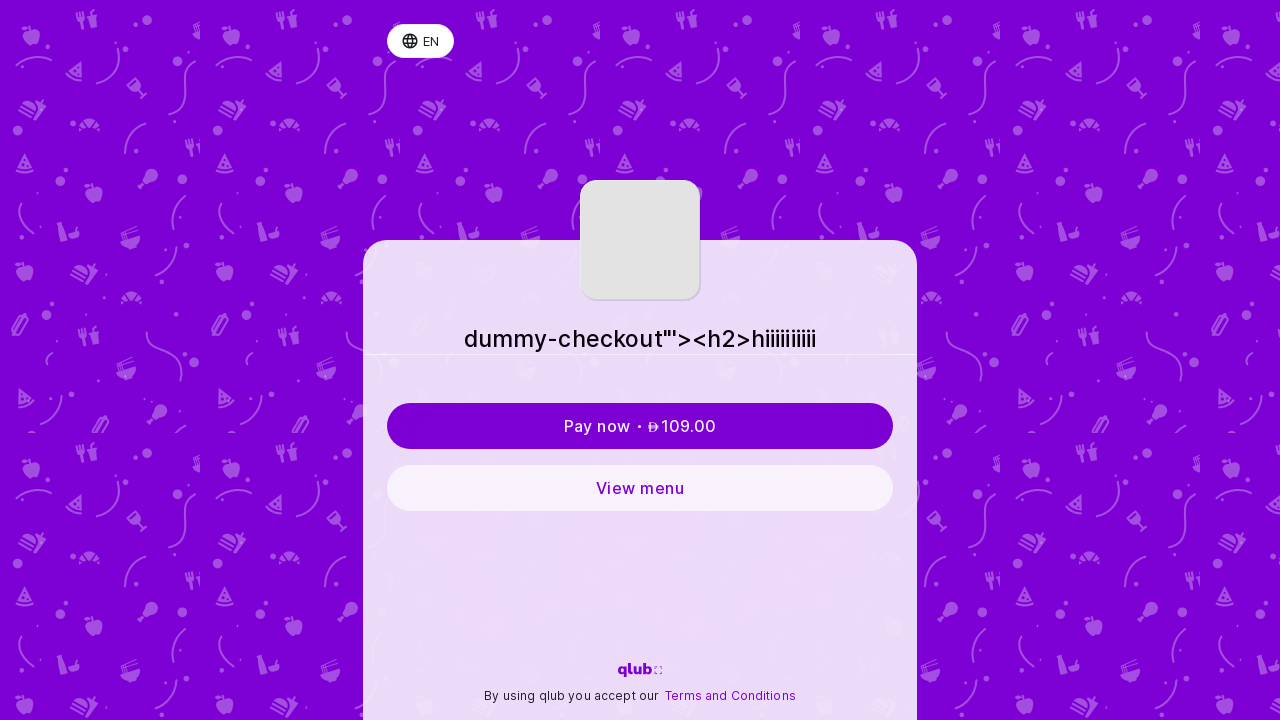

Test completed successfully - printed success message
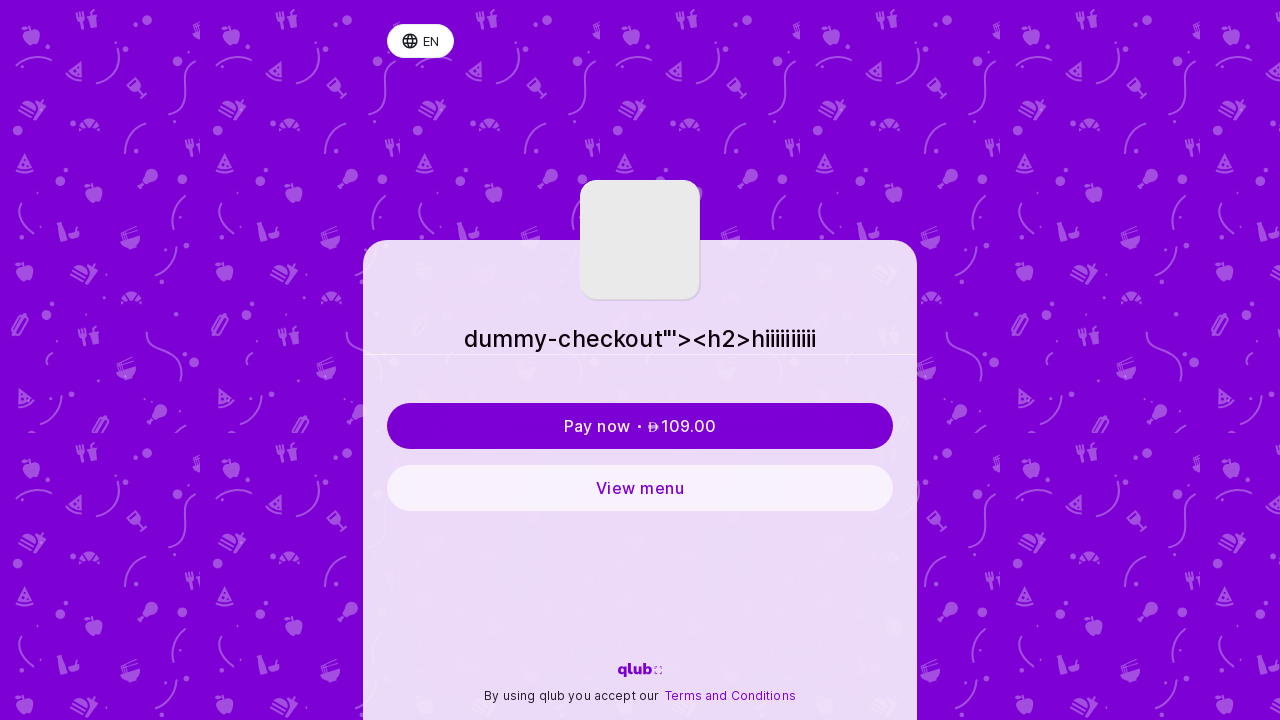

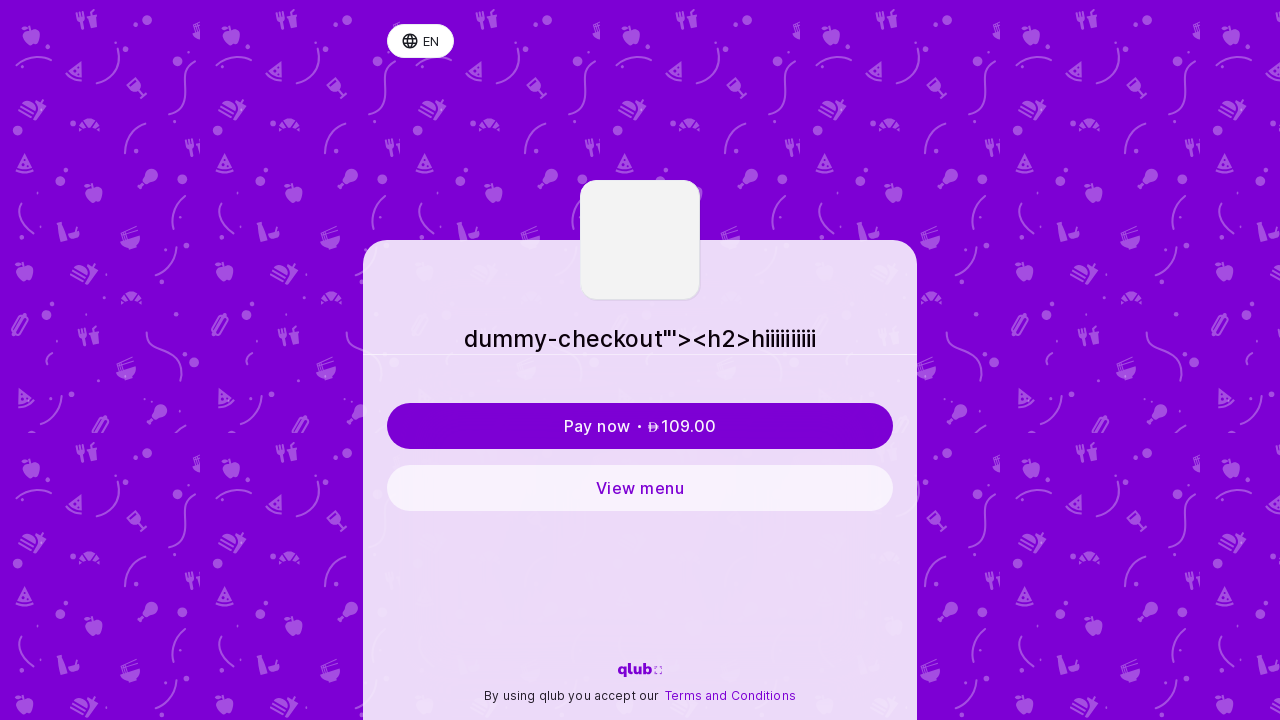